Tests file download functionality by entering text in a textarea and clicking the download button

Starting URL: https://demoapps.qspiders.com/ui/download?sublist=0

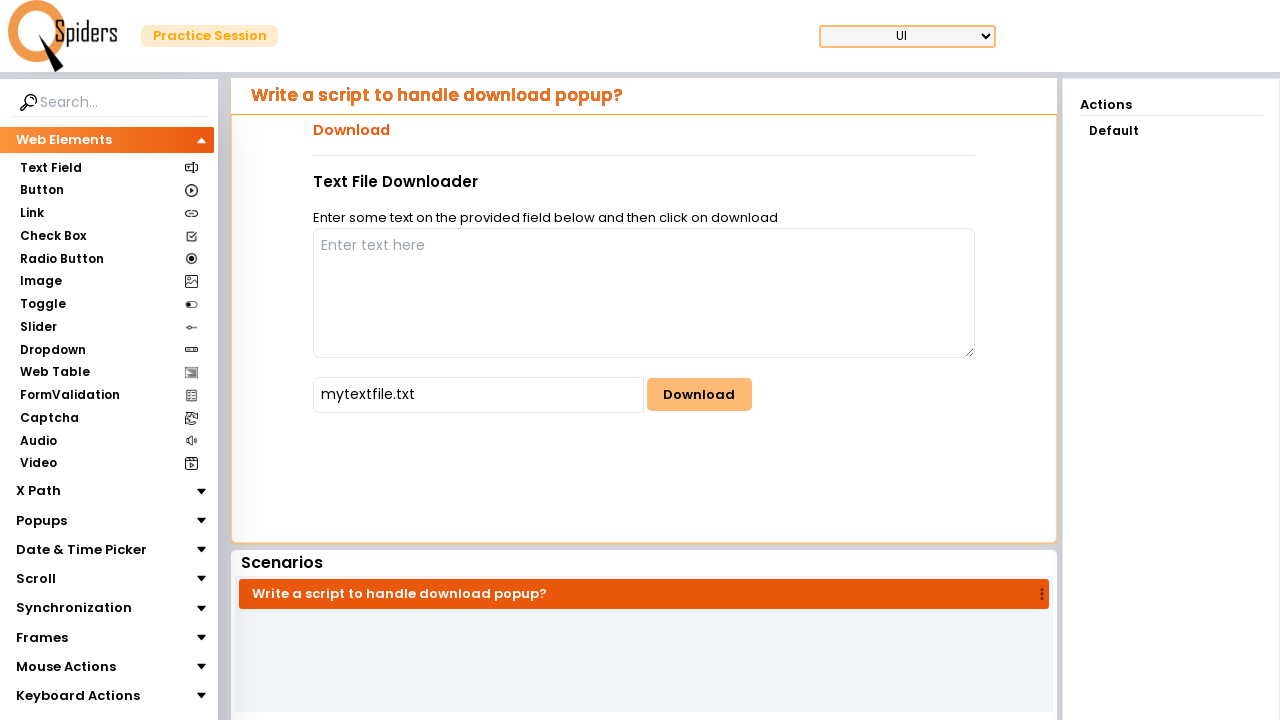

Entered 'demo' text in the textarea on #writeArea
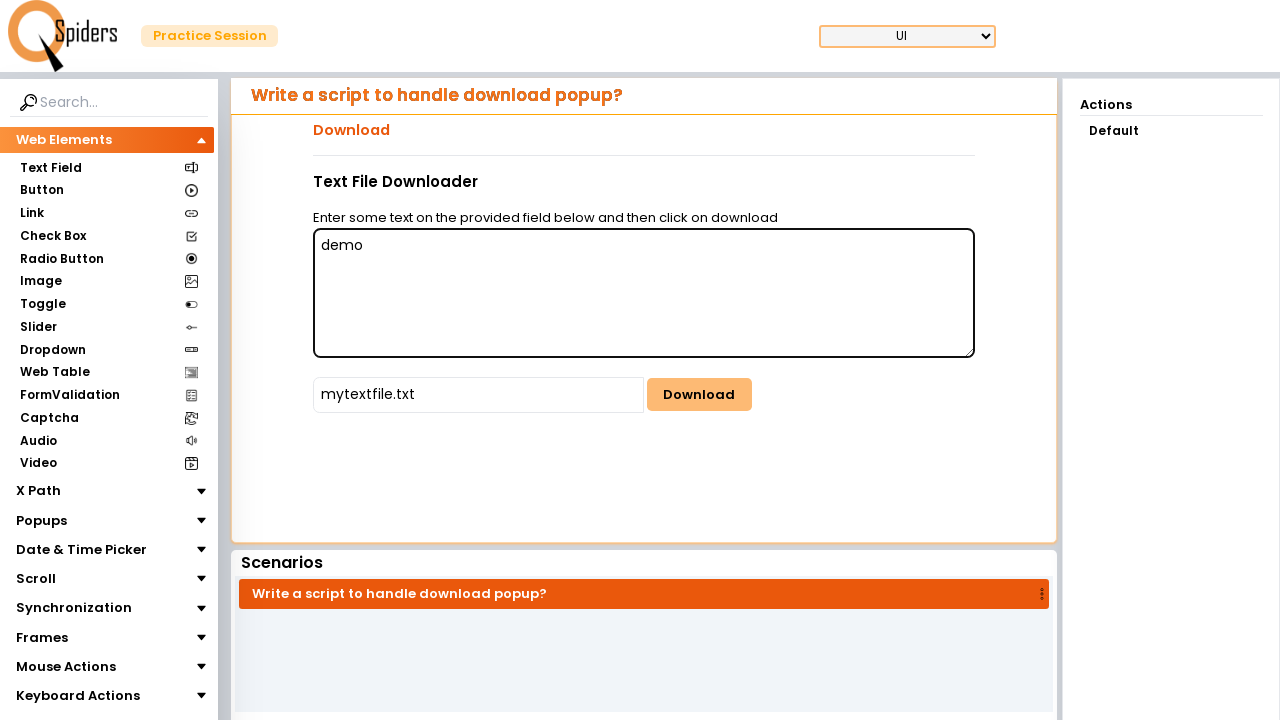

Clicked the download button to trigger file download at (699, 395) on #downloadButton
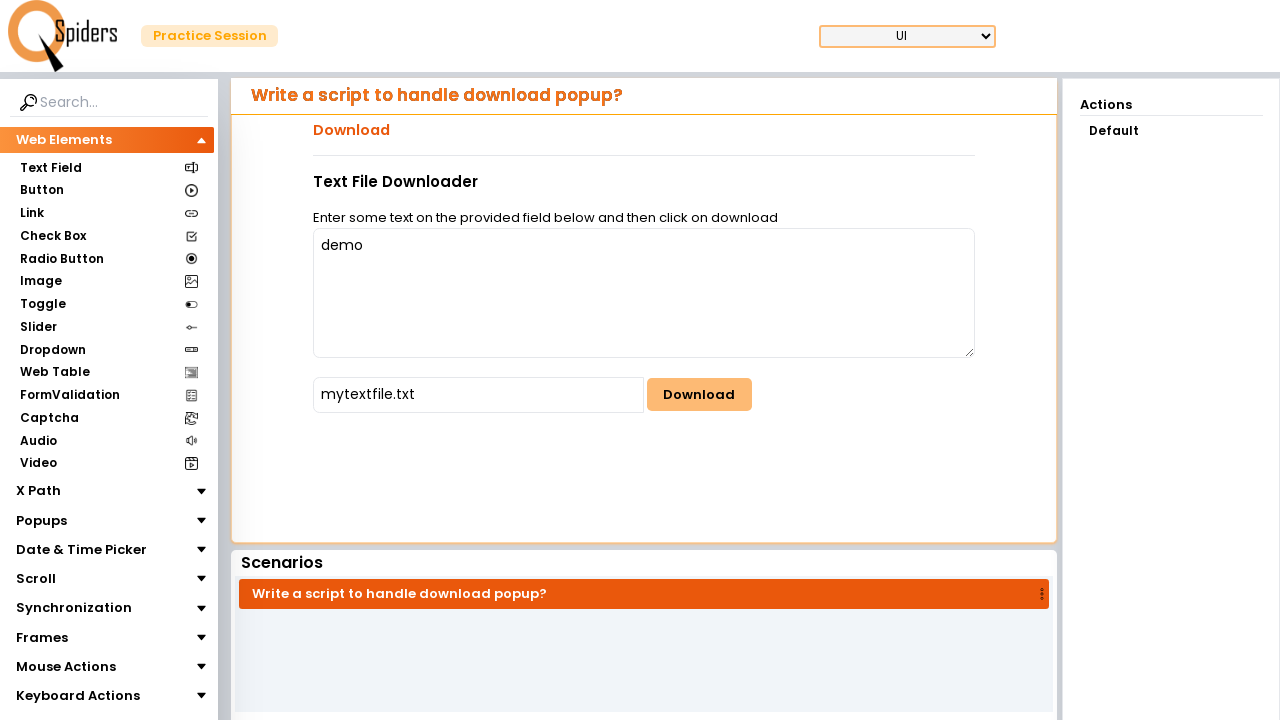

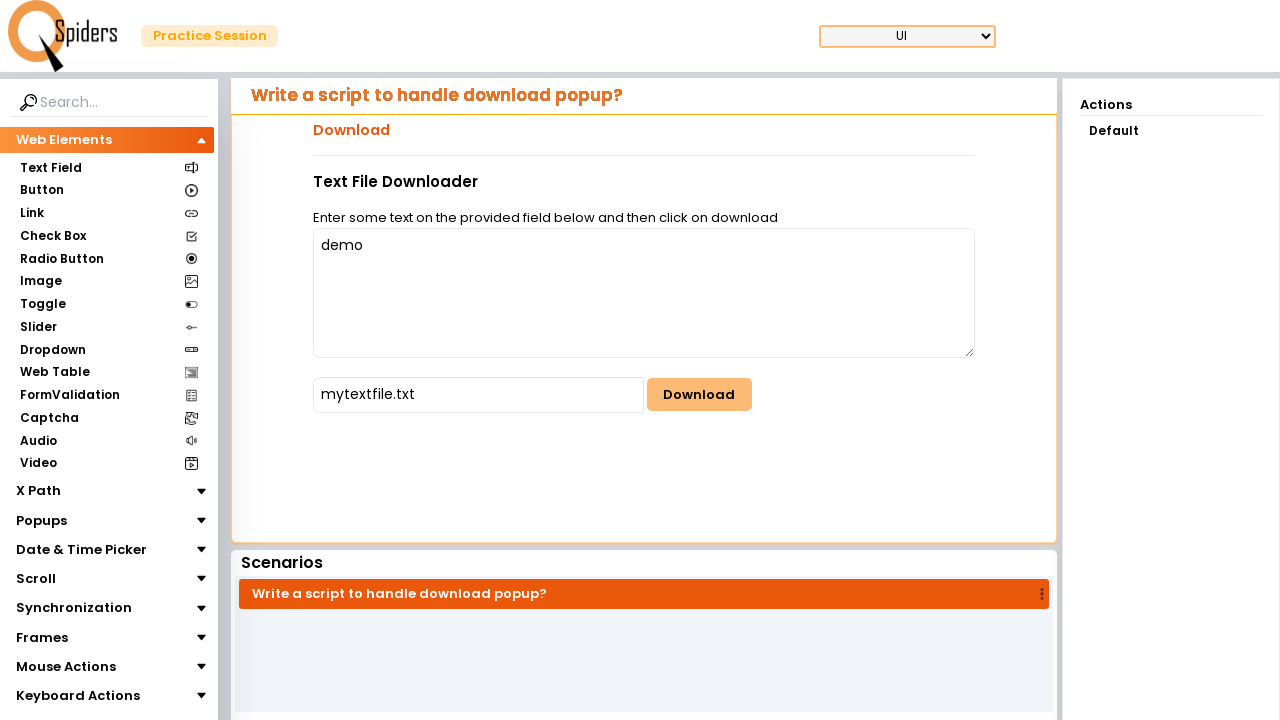